Tests iframe interaction by switching to an iframe, clicking an element within it, then switching back to the main window and clicking another element

Starting URL: https://www.globalsqa.com/demo-site/frames-and-windows/#iFrame

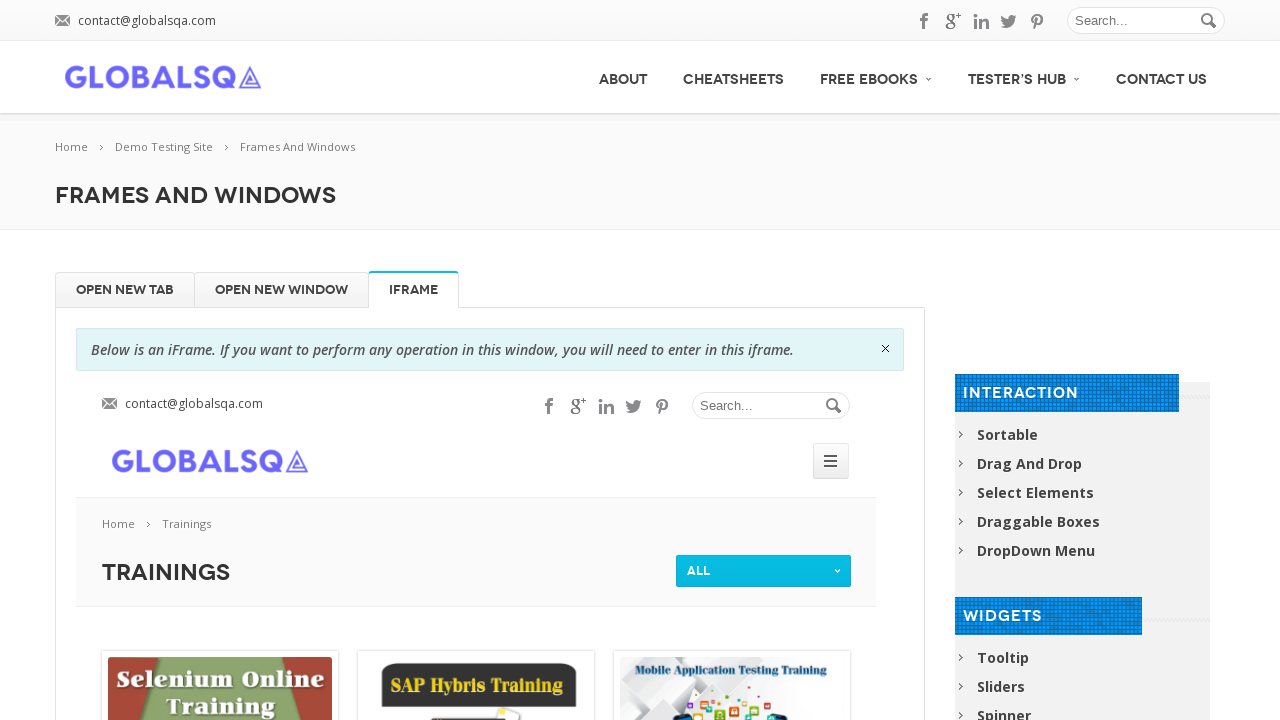

Switched to iframe with name 'globalSqa'
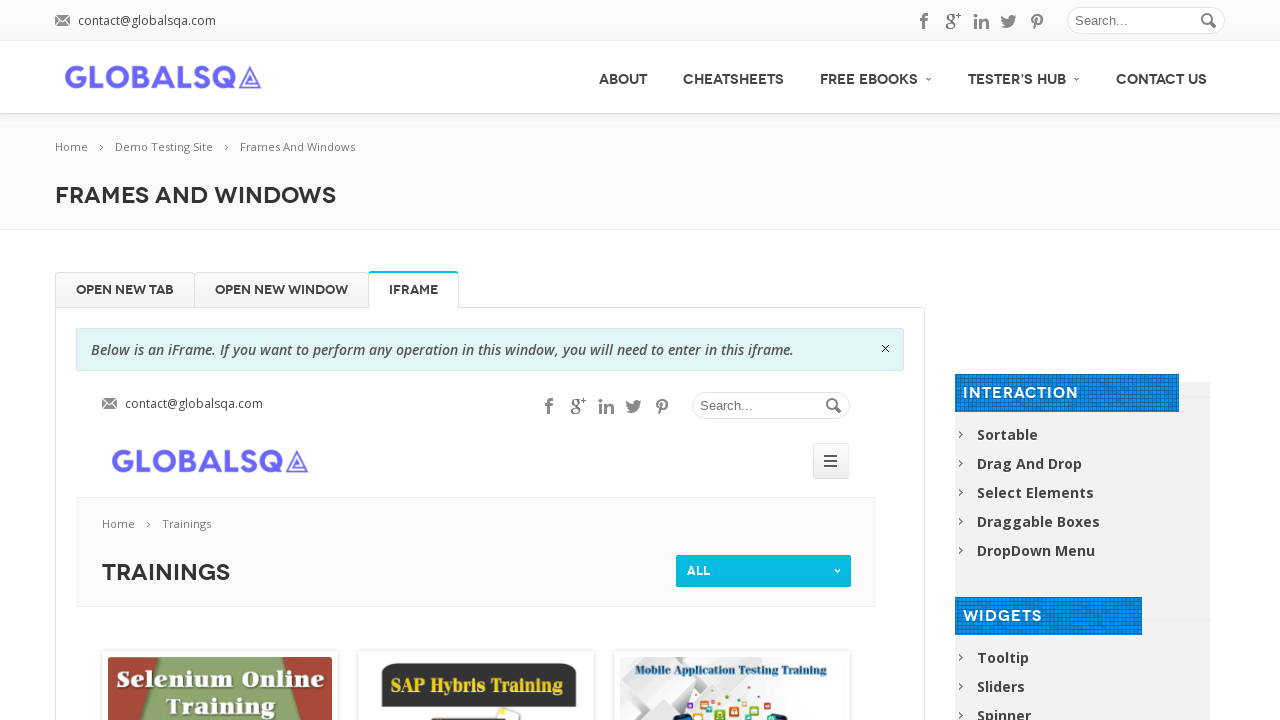

Clicked 'Selenium Online Training' image within iframe at (220, 650) on img[alt='Selenium Online Training']
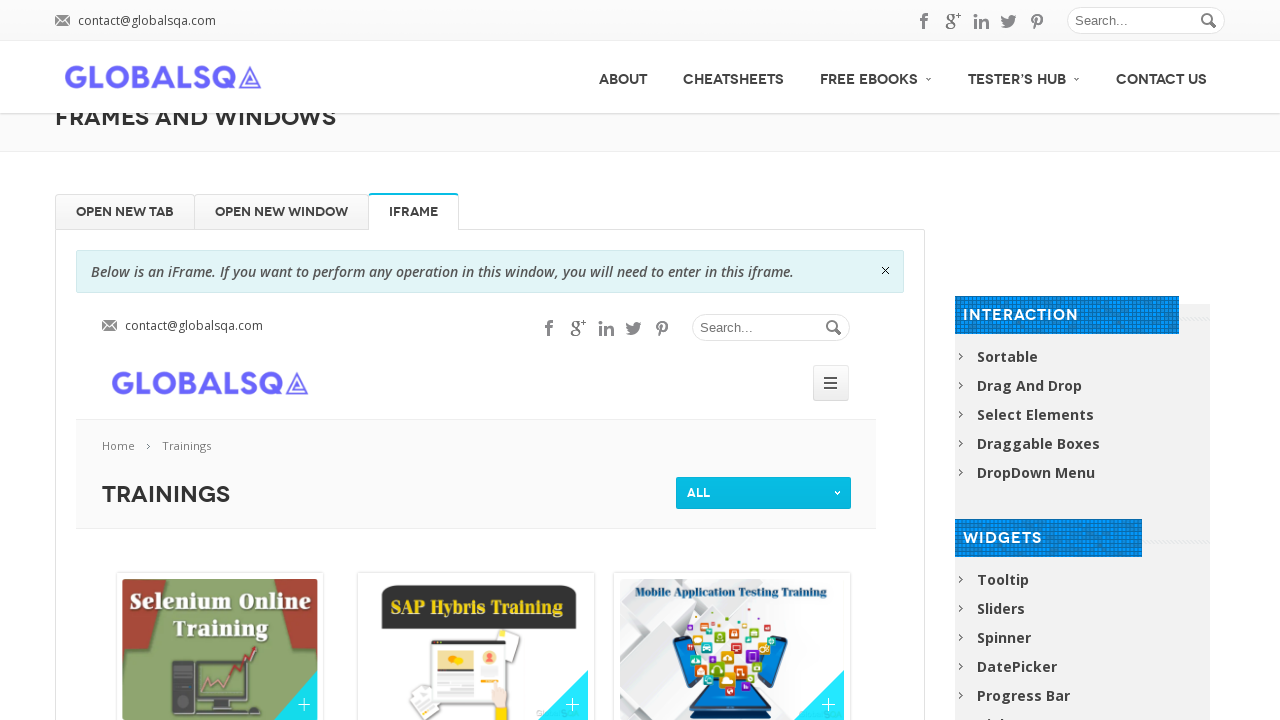

Clicked 'Draggable Boxes' element in main window after switching back from iframe at (1032, 444) on xpath=//div[@class='menu-interaction-container']//span[text()='Draggable Boxes']
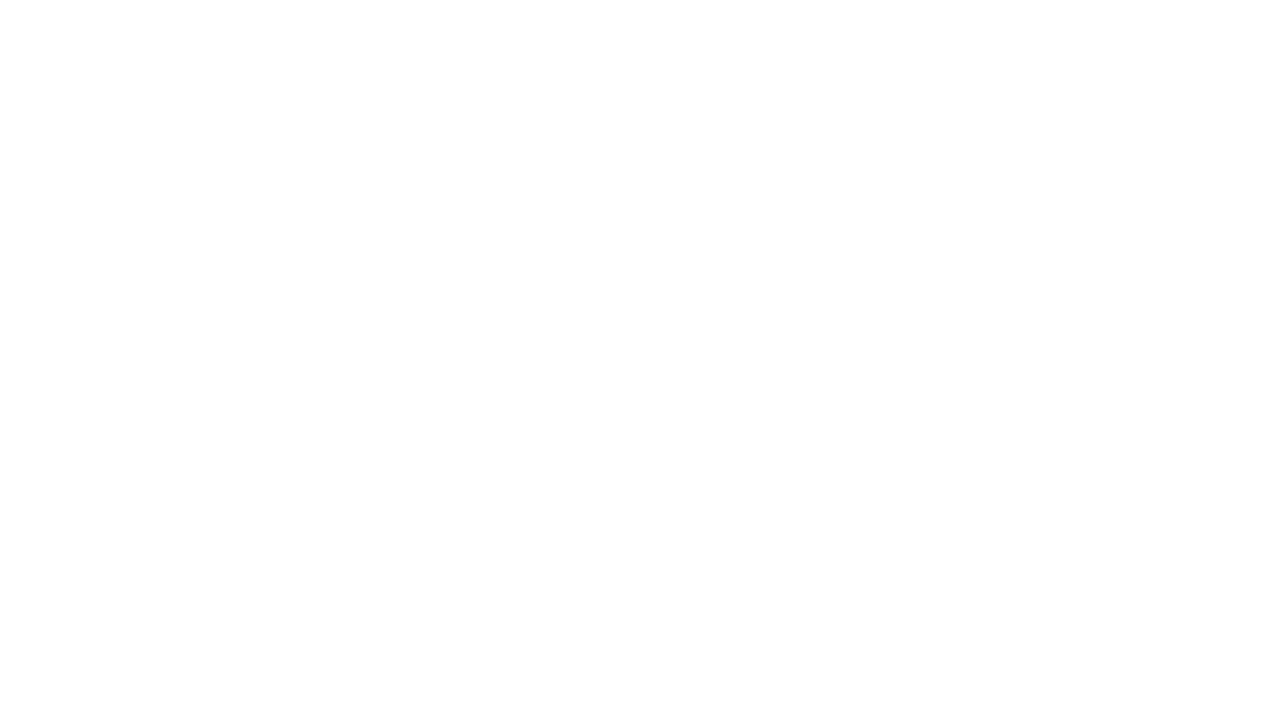

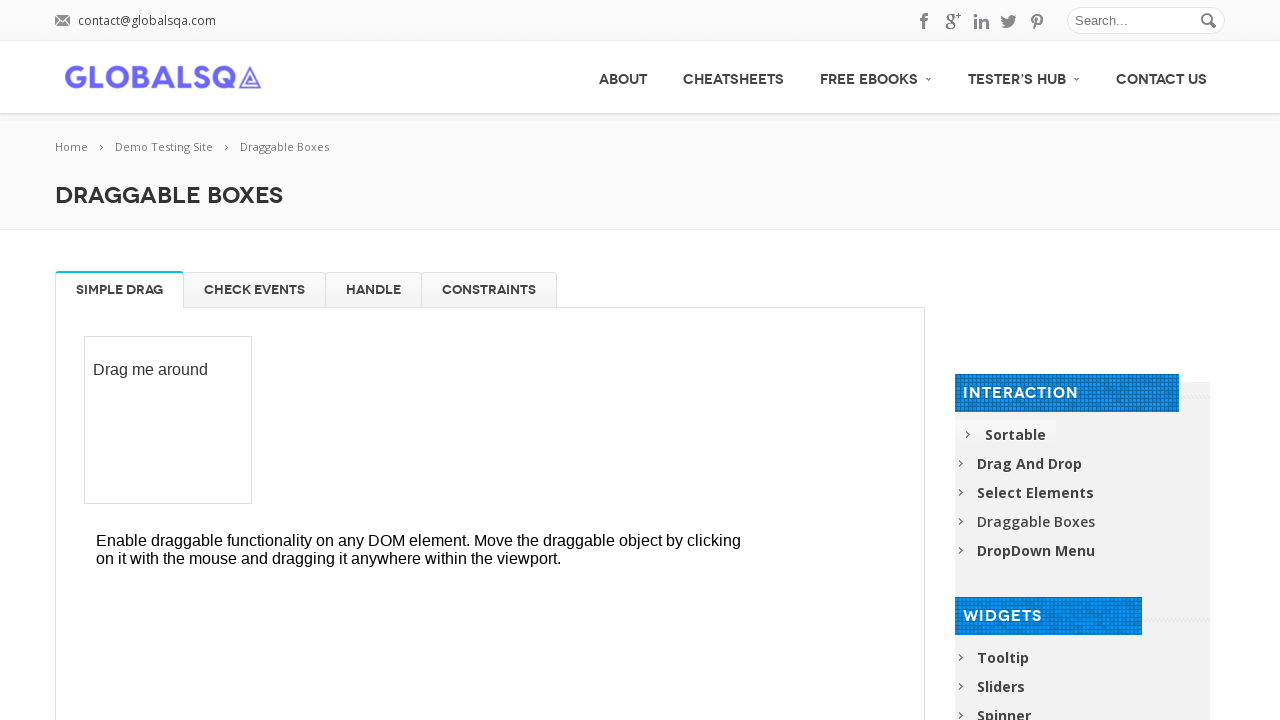